Tests a triangle type calculator by entering three equal sides and verifying it identifies the triangle as equilateral

Starting URL: http://vanilton.net/triangulo

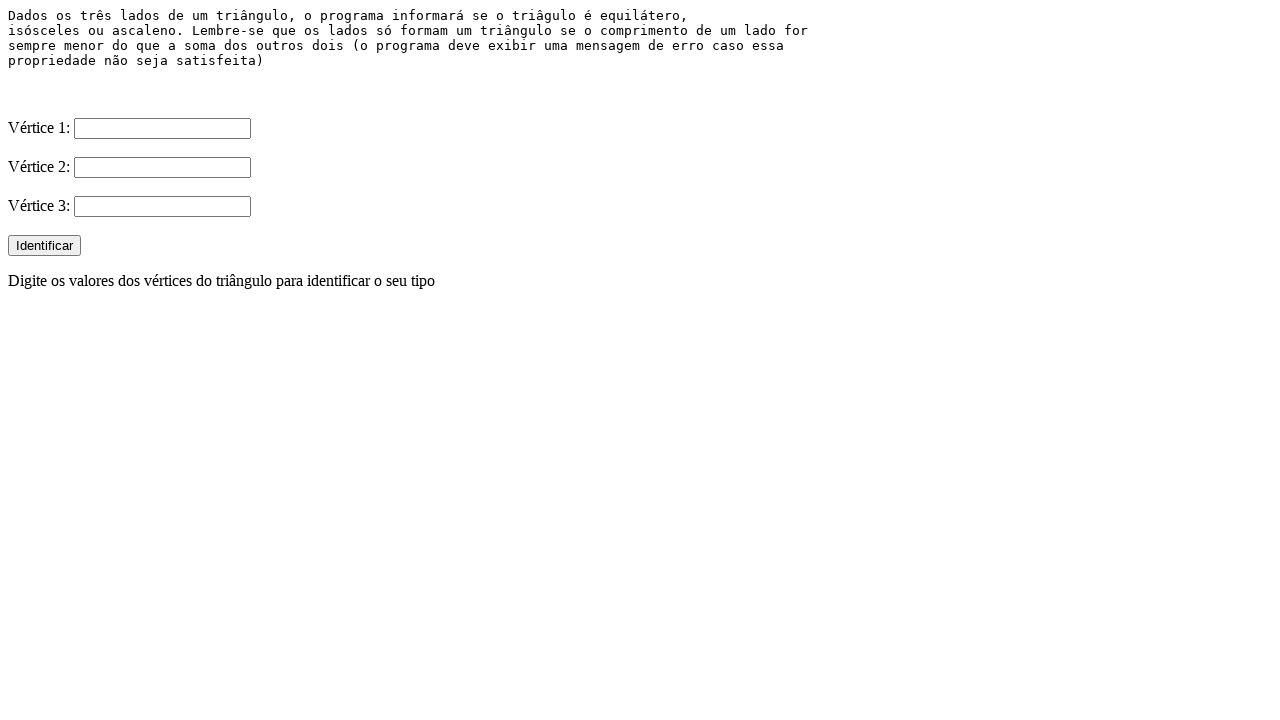

Navigated to triangle calculator at http://vanilton.net/triangulo
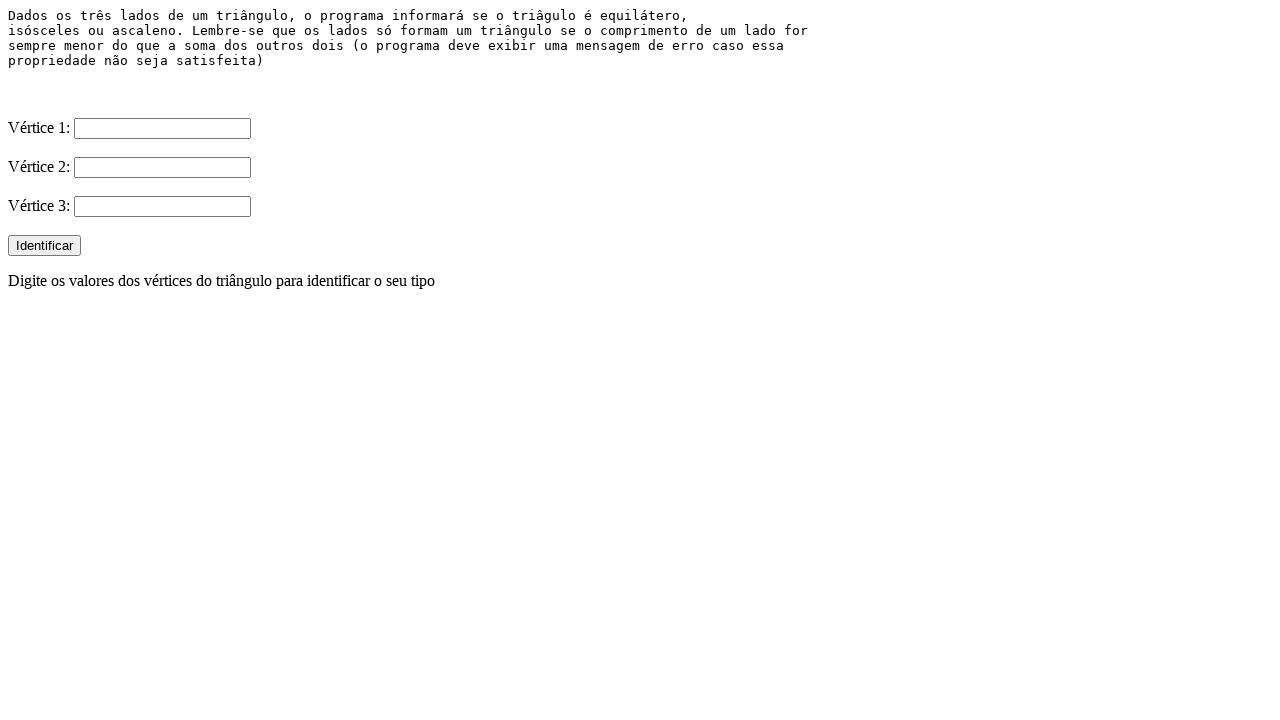

Clicked on first input field (V1) at (162, 128) on input[name='V1']
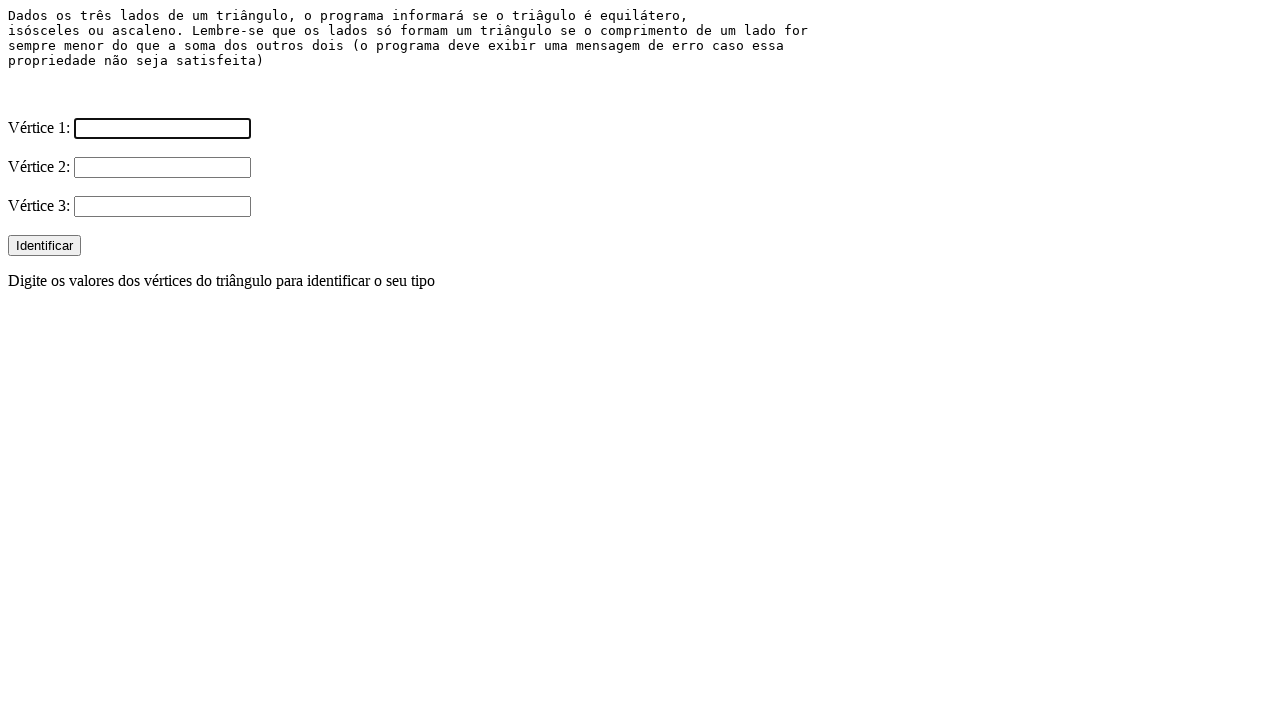

Entered value '3' in first side field on input[name='V1']
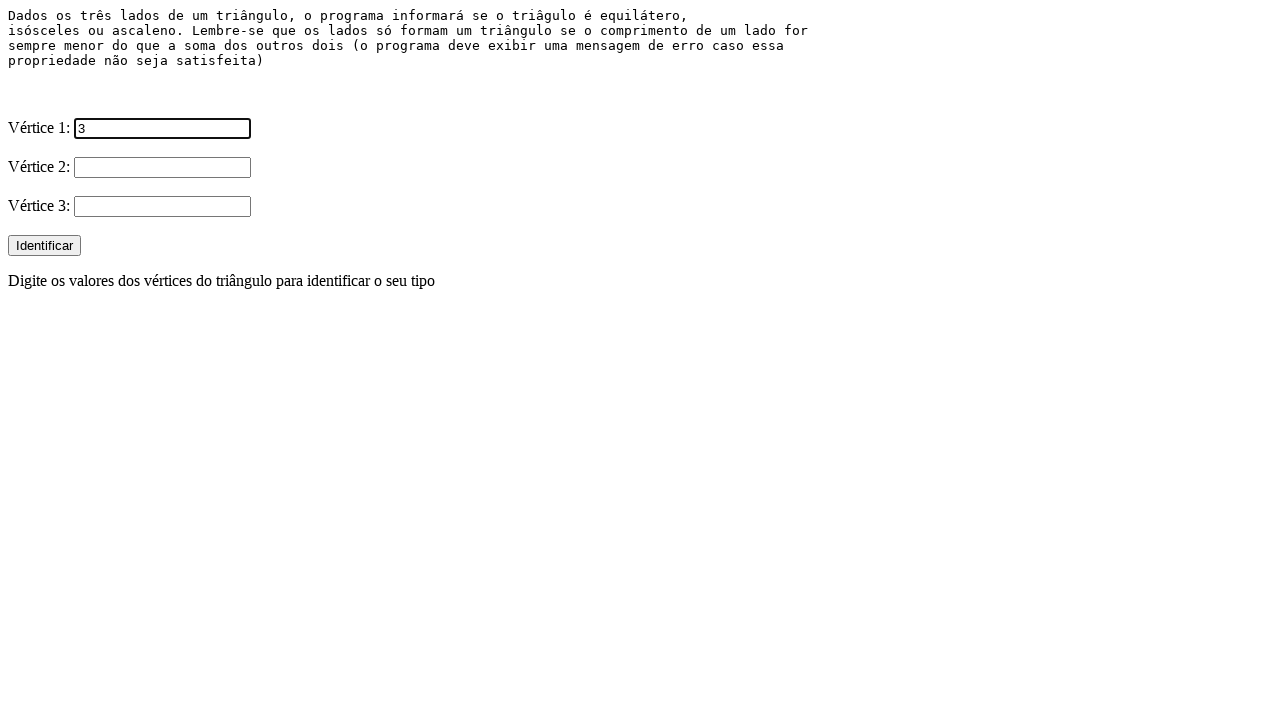

Entered value '3' in second side field on input[name='V2']
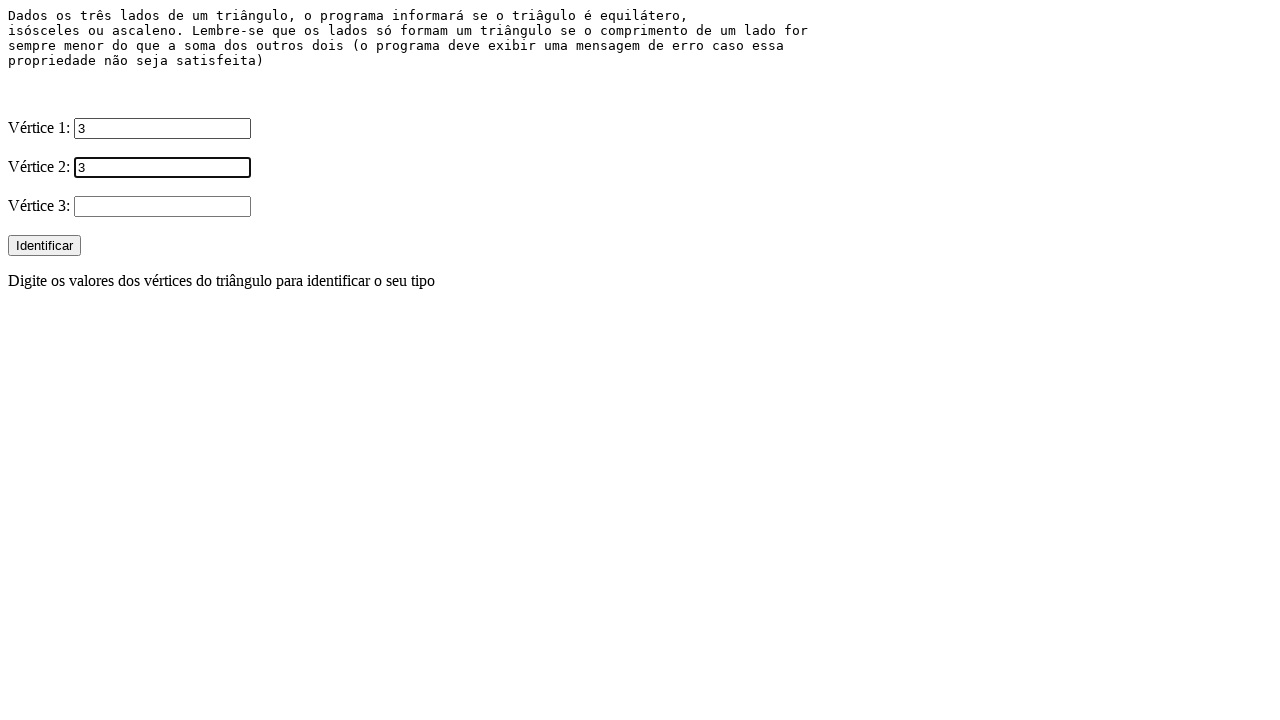

Entered value '3' in third side field on input[name='V3']
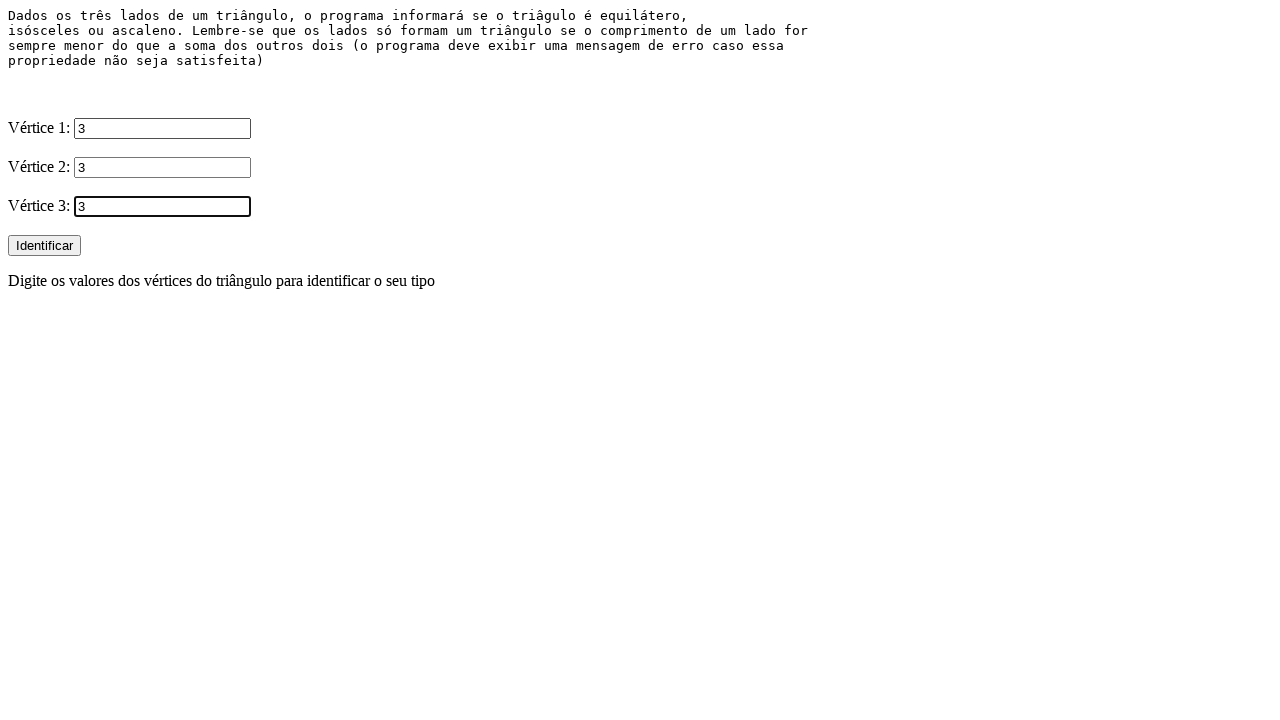

Clicked the 'Identificar' (Identify) button at (44, 246) on xpath=//input[@value='Identificar']
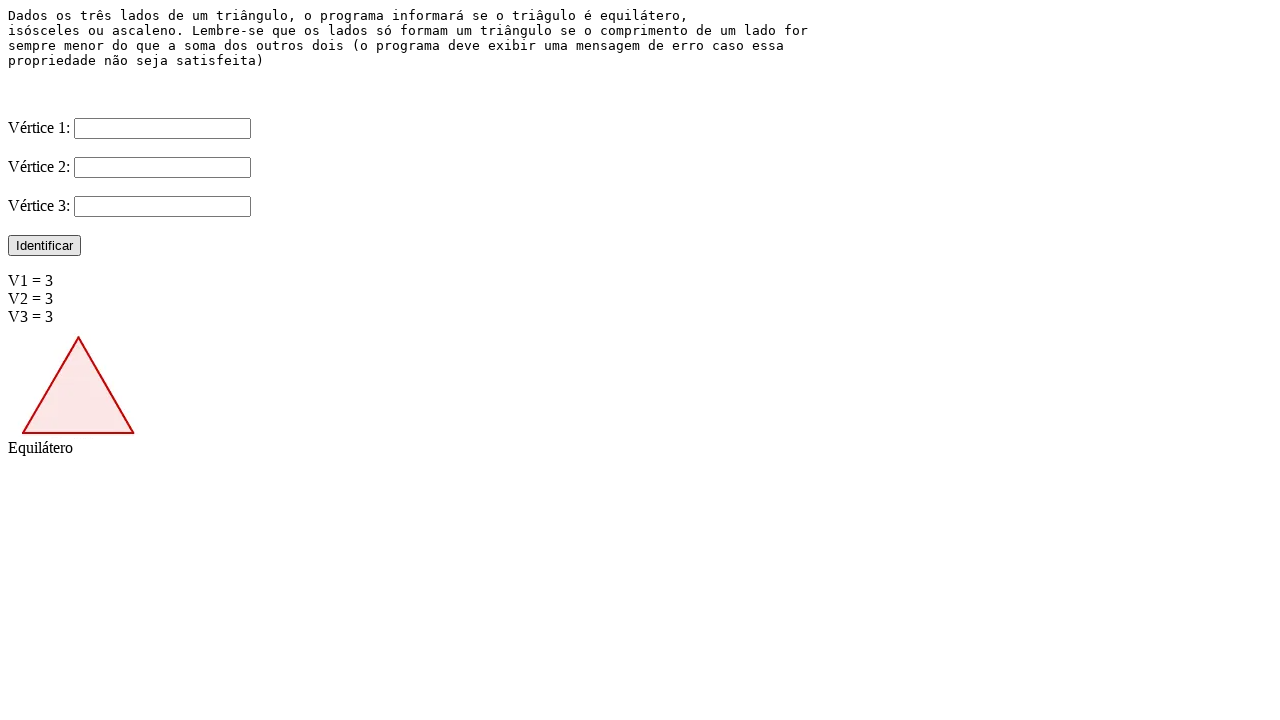

Verified that triangle is identified as 'Equilátero' (Equilateral)
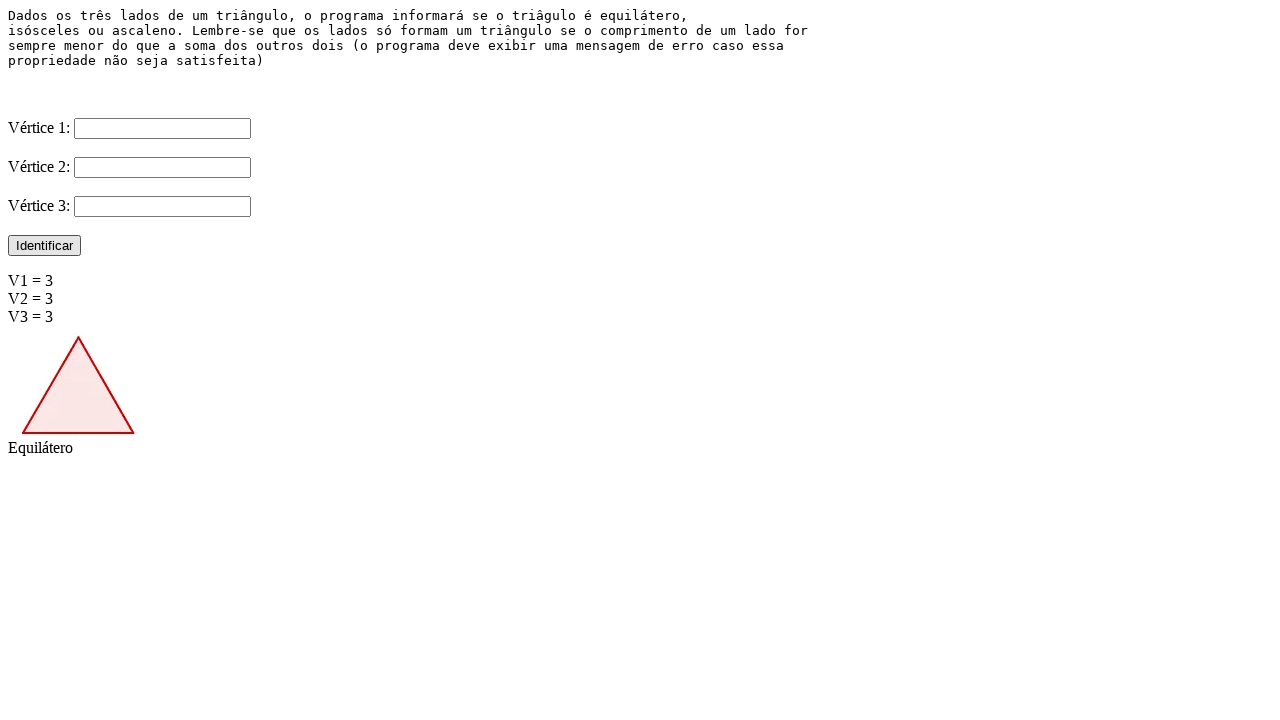

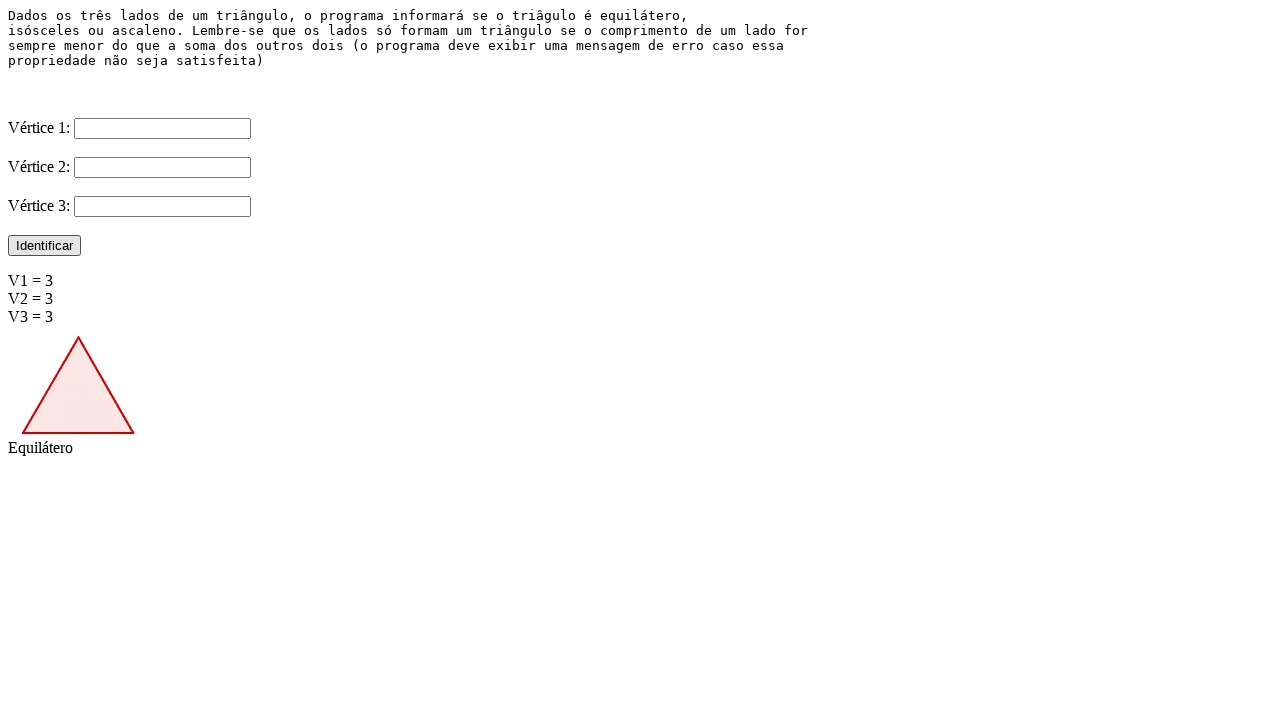